Tests contact form validation by submitting a form with invalid email format and verifying error message appears

Starting URL: https://www.consultoriaglobal.com.ar/cgweb

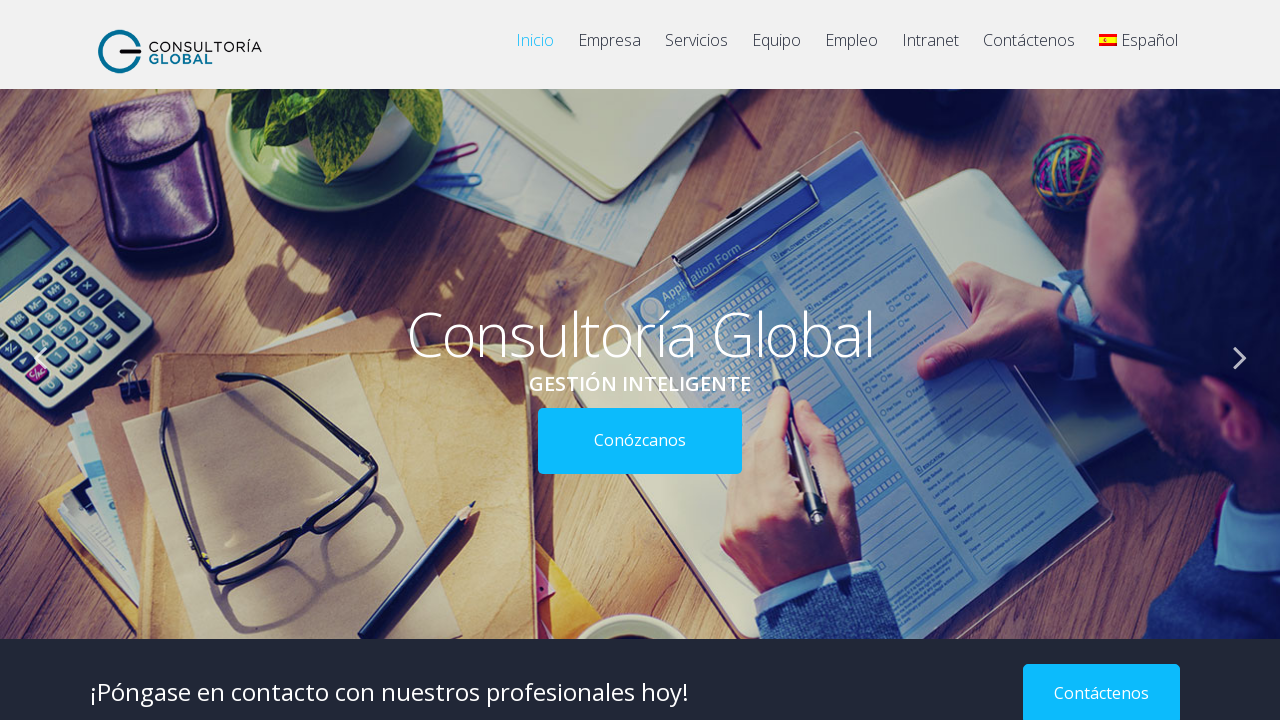

Clicked on contact menu item to navigate to contact form at (1029, 50) on #menu-item-1364
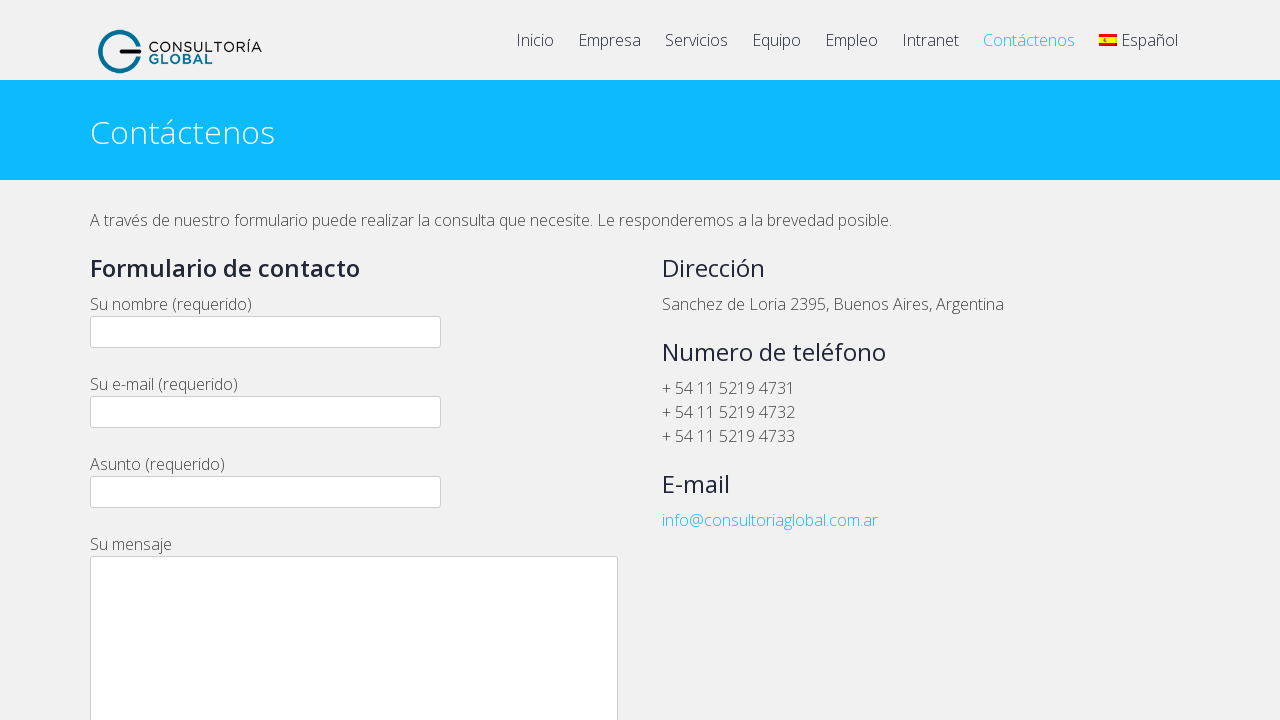

Filled email field with invalid format 'email false' on input[name='your-email']
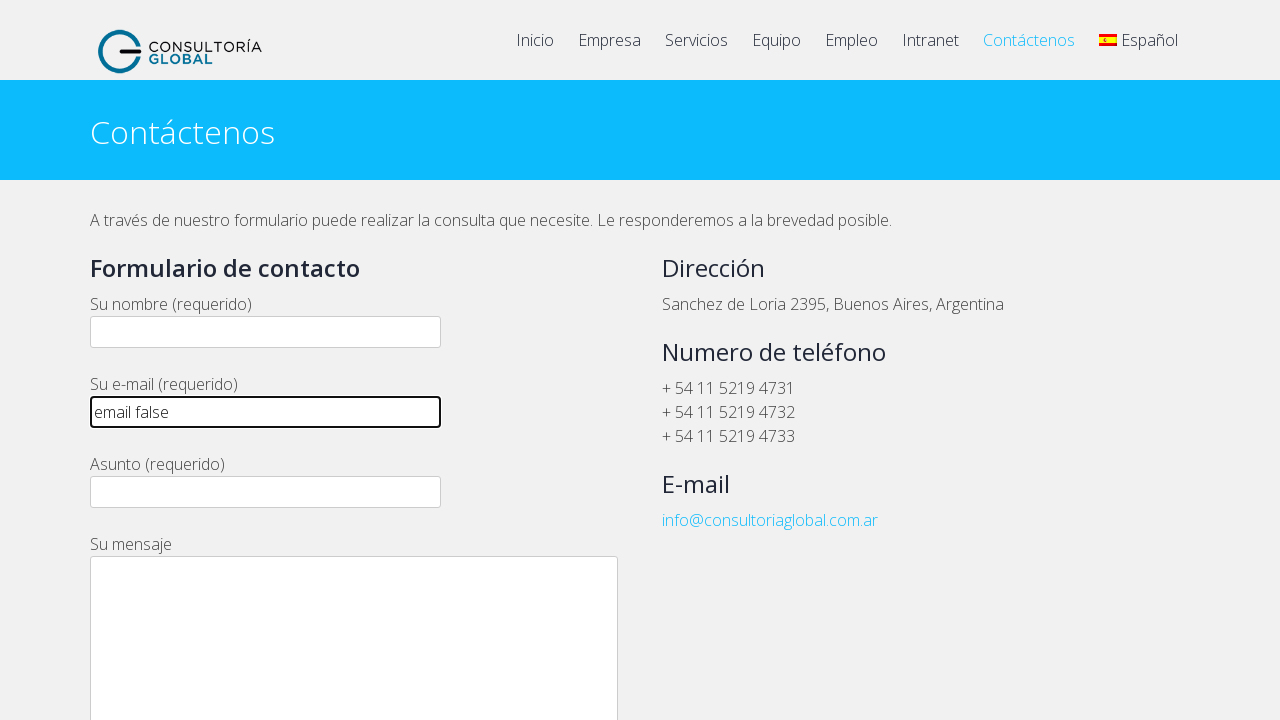

Filled name field with 'name false' on input[name='your-name']
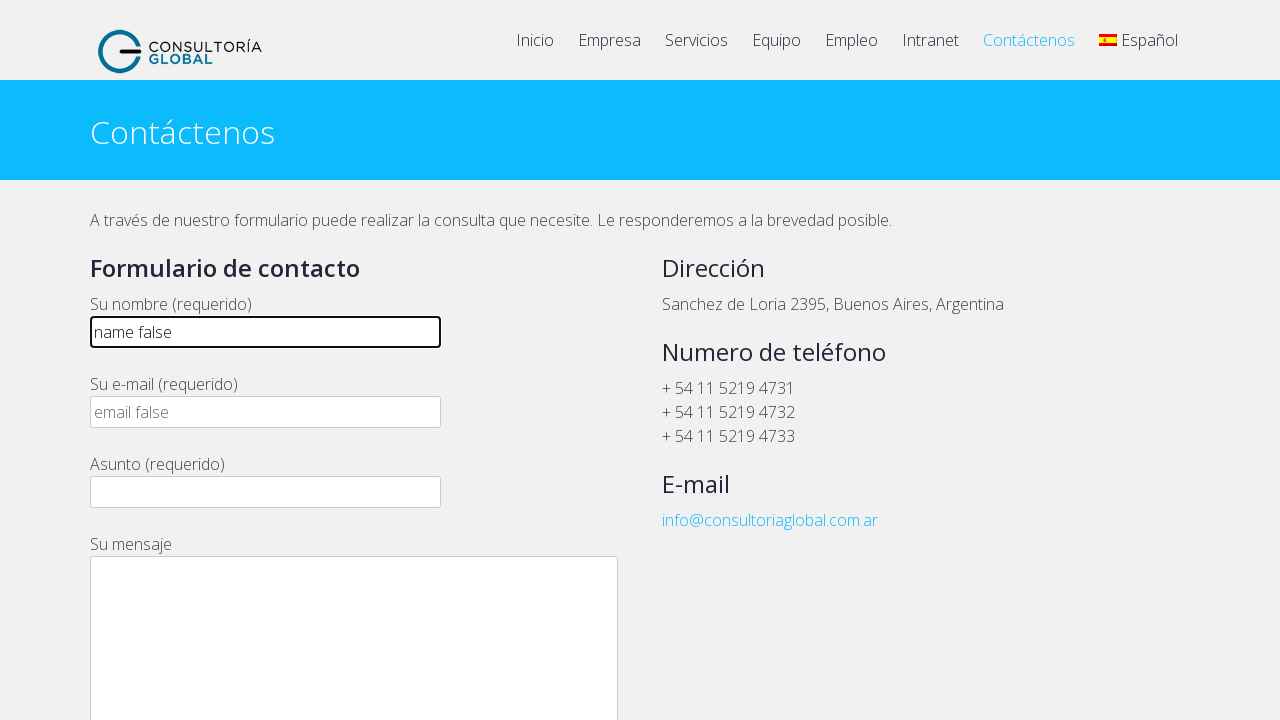

Filled subject field with 'blabla' on input[name='your-subject']
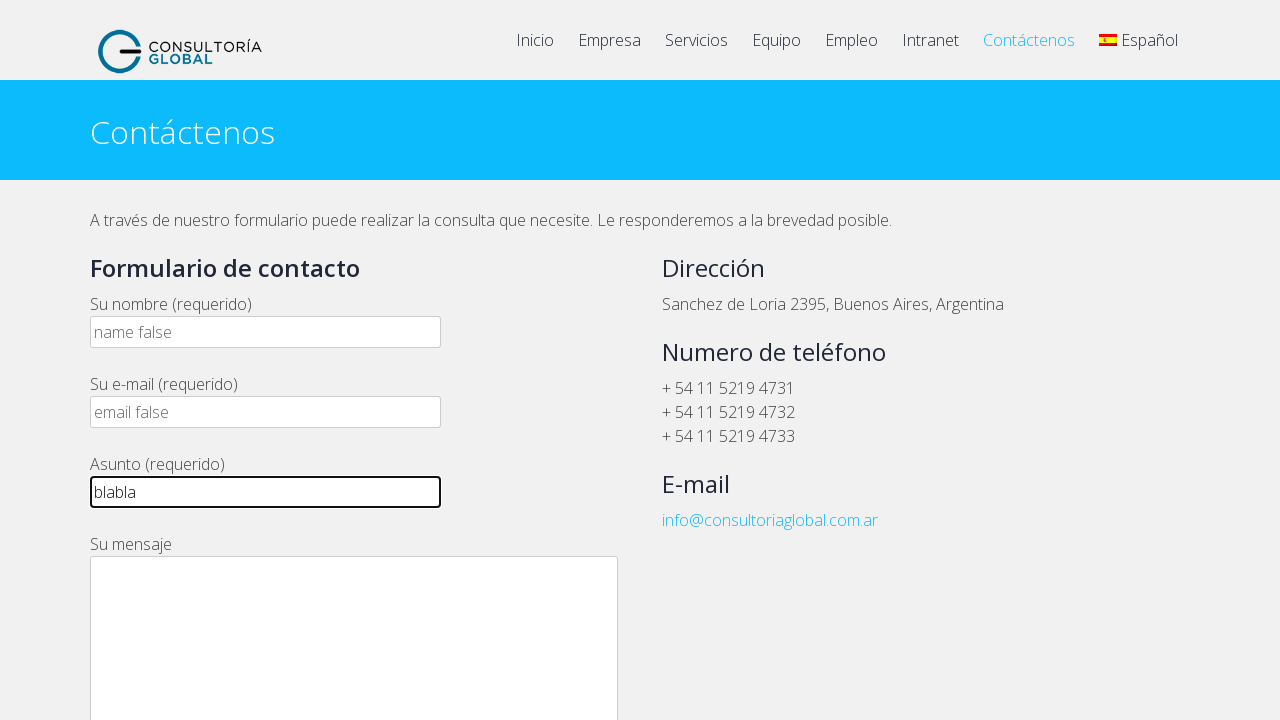

Submitted form by pressing Enter on subject field on input[name='your-subject']
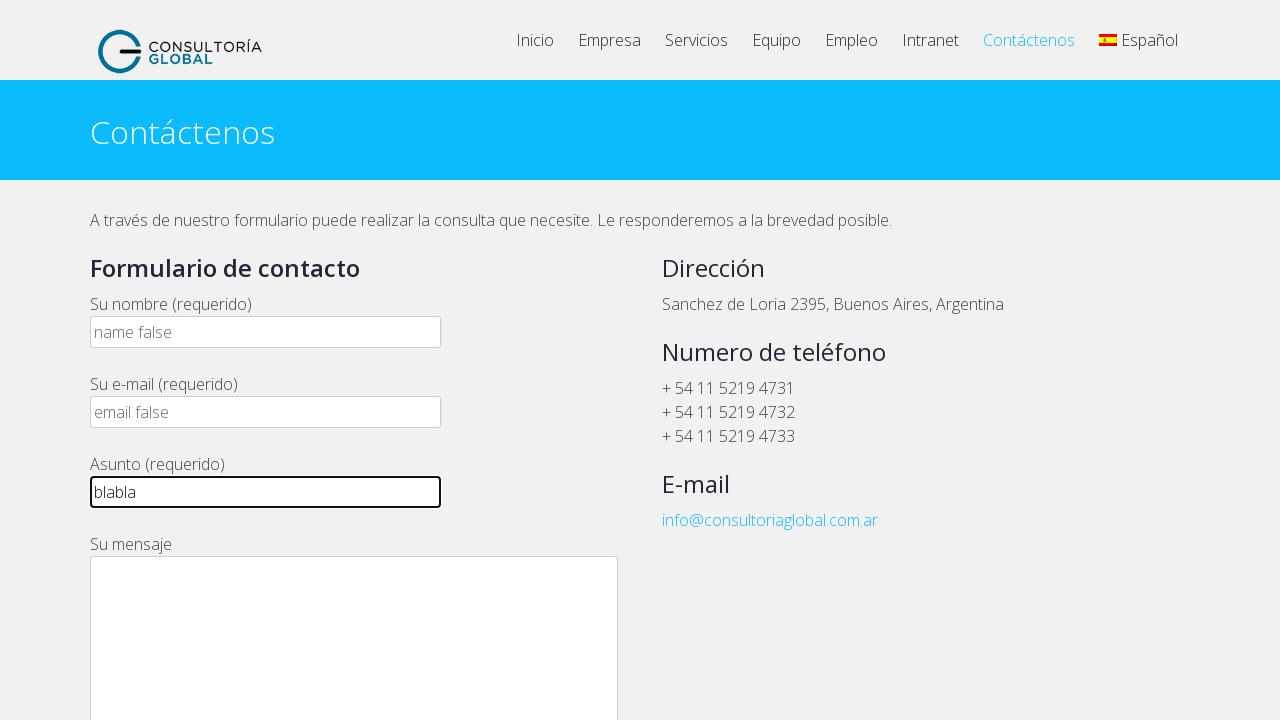

Validation error message appeared confirming invalid email format detection
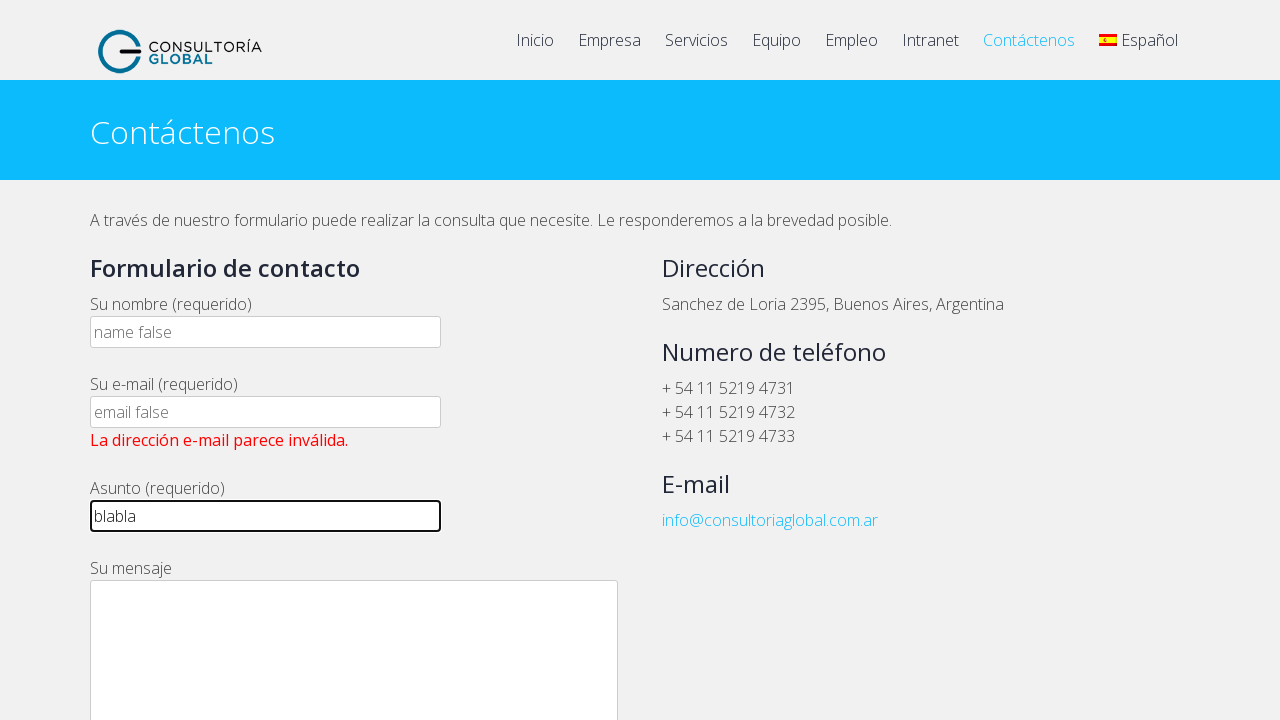

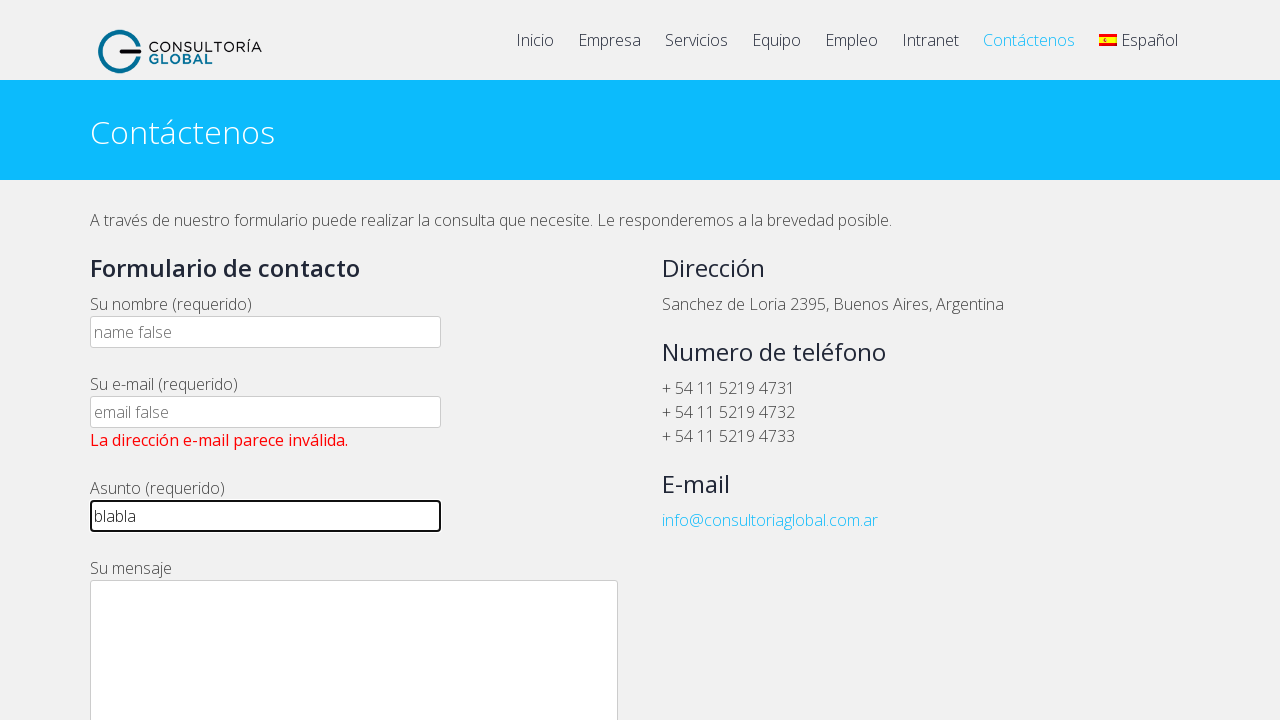